Tests JavaScript alert handling by clicking a button that triggers a JS alert and then accepting/dismissing the alert dialog

Starting URL: https://the-internet.herokuapp.com/javascript_alerts

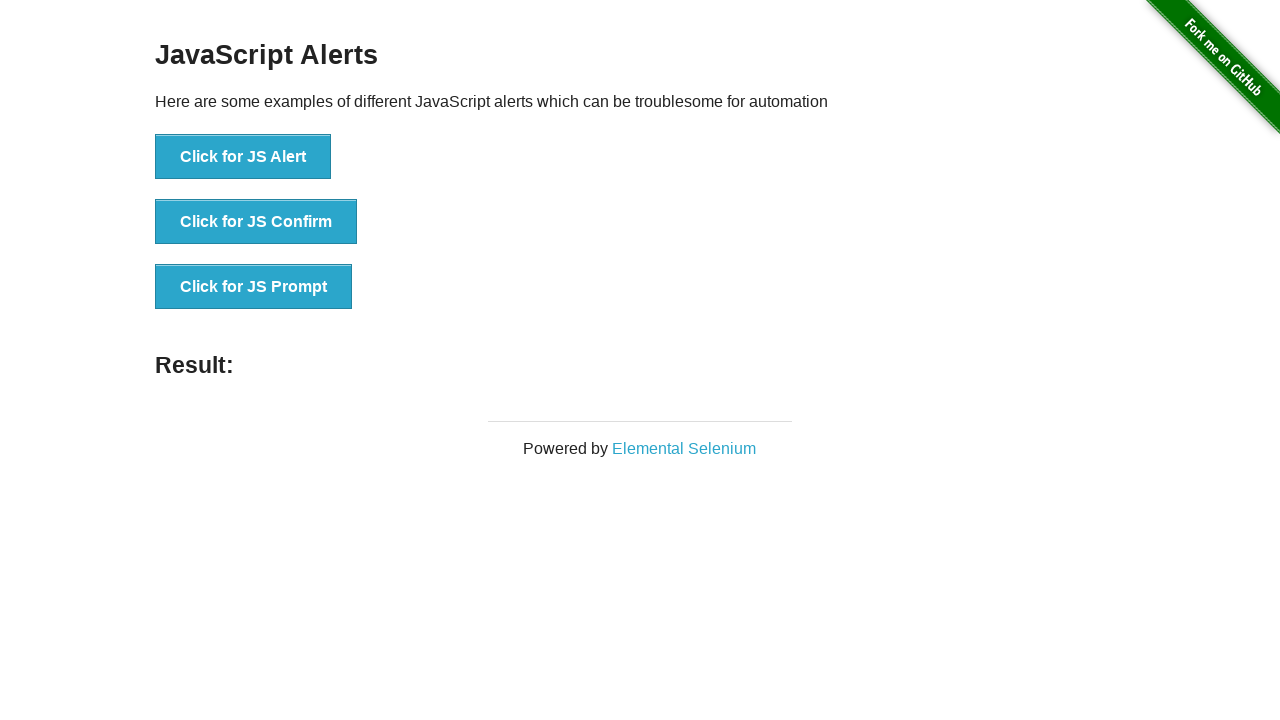

Clicked button to trigger JavaScript alert at (243, 157) on xpath=//button[text()='Click for JS Alert']
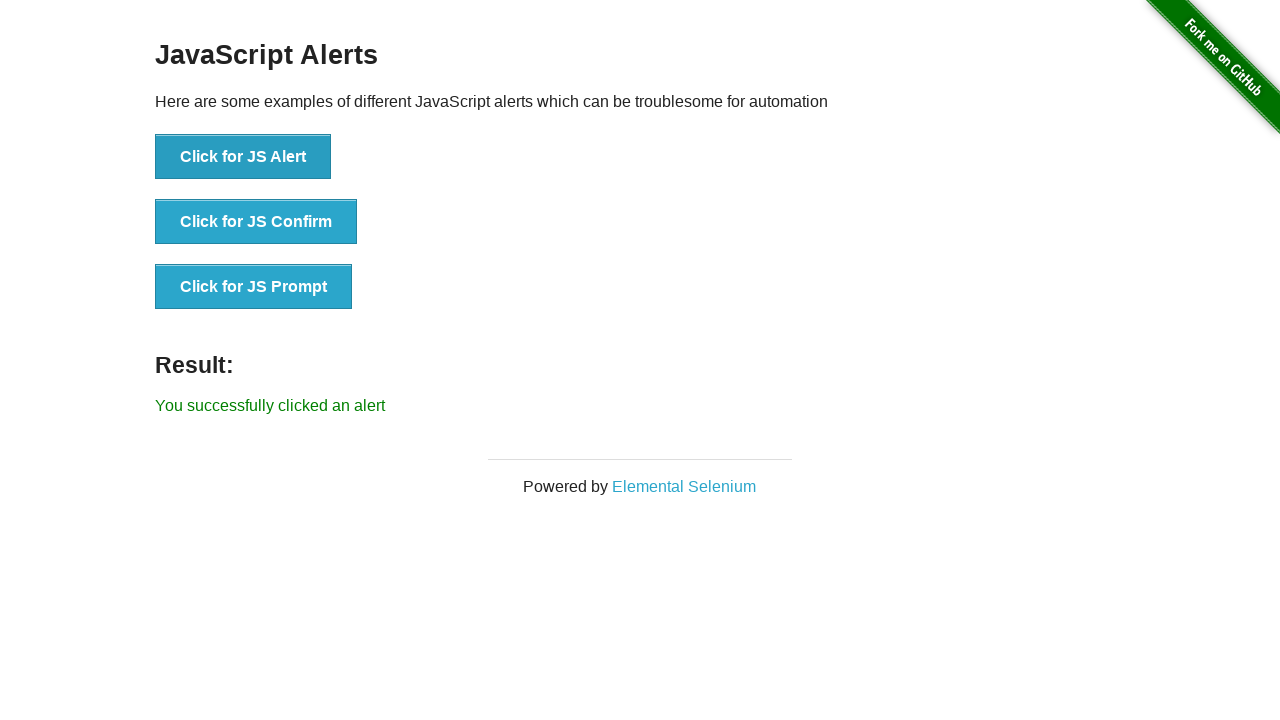

Set up dialog handler to accept alerts
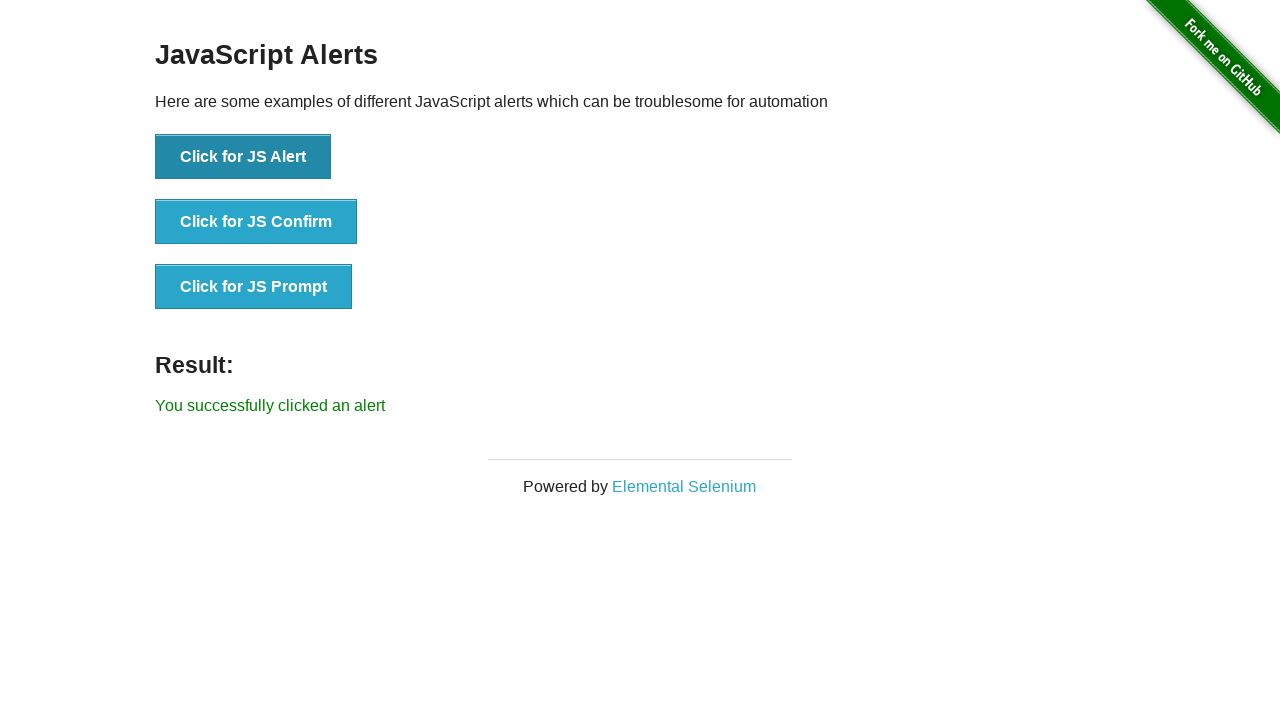

Set up one-time dialog handler to accept next alert
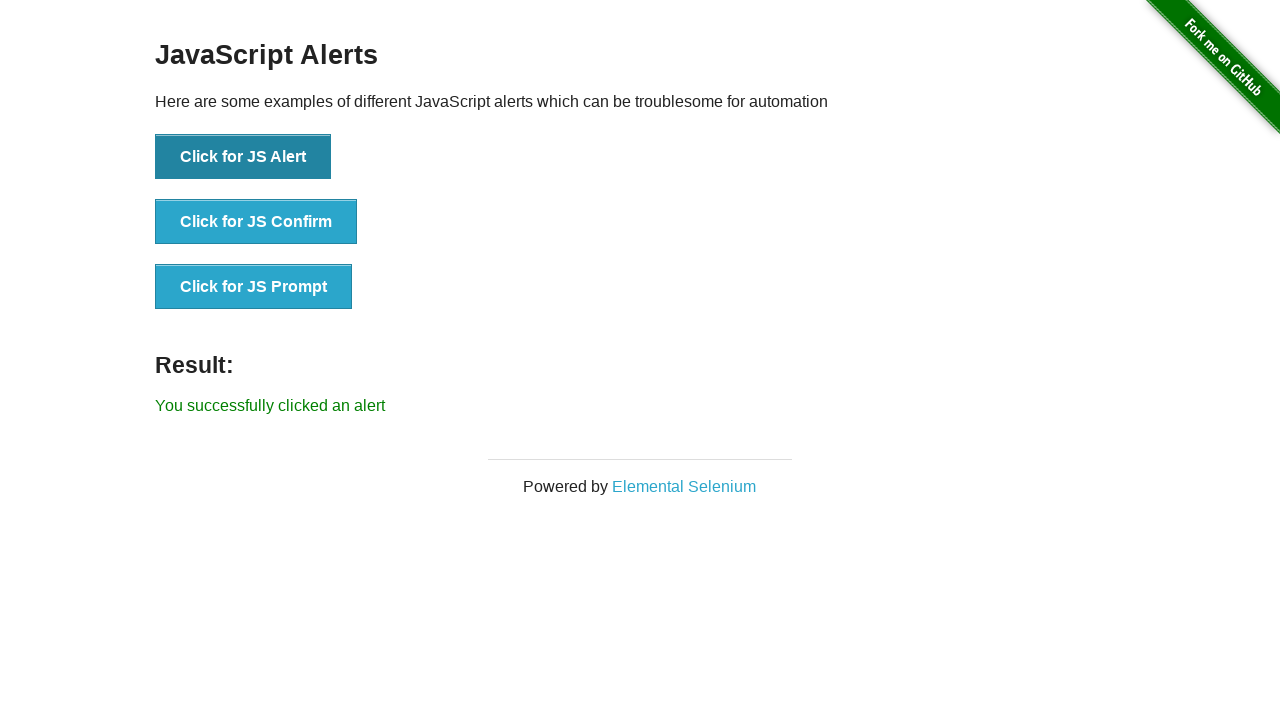

Clicked button to trigger JavaScript alert with pre-configured handler at (243, 157) on xpath=//button[text()='Click for JS Alert']
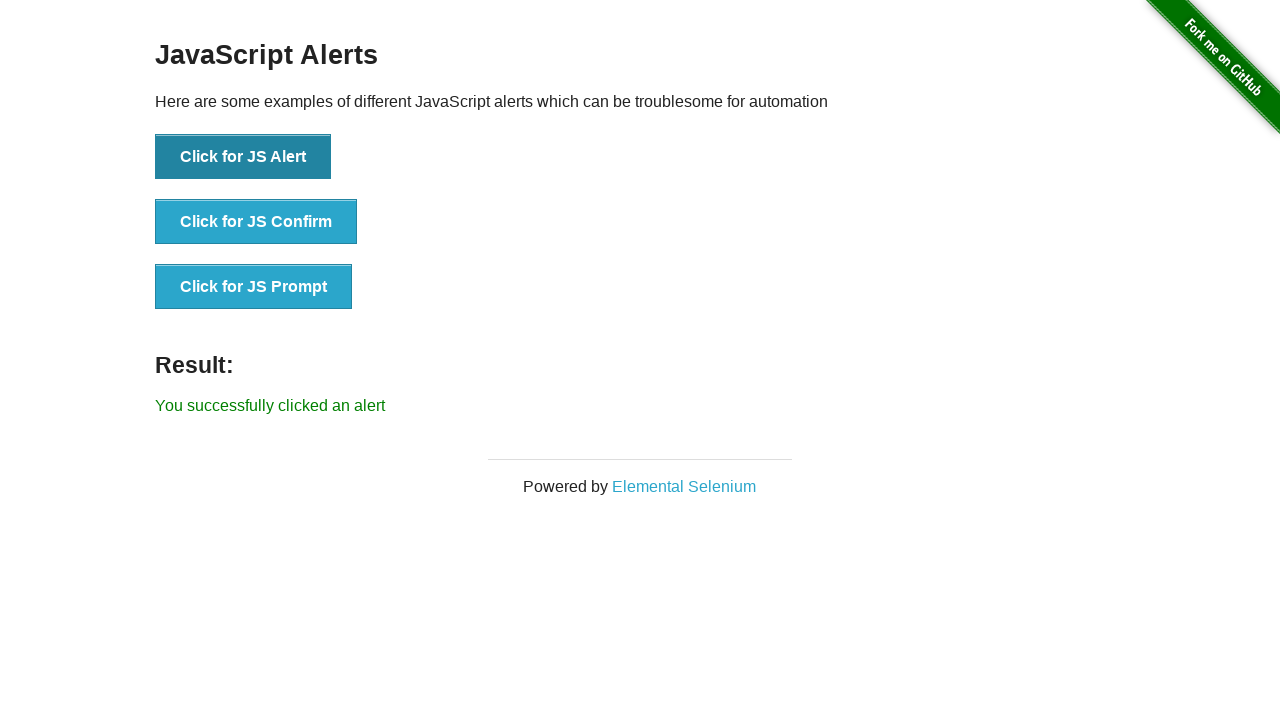

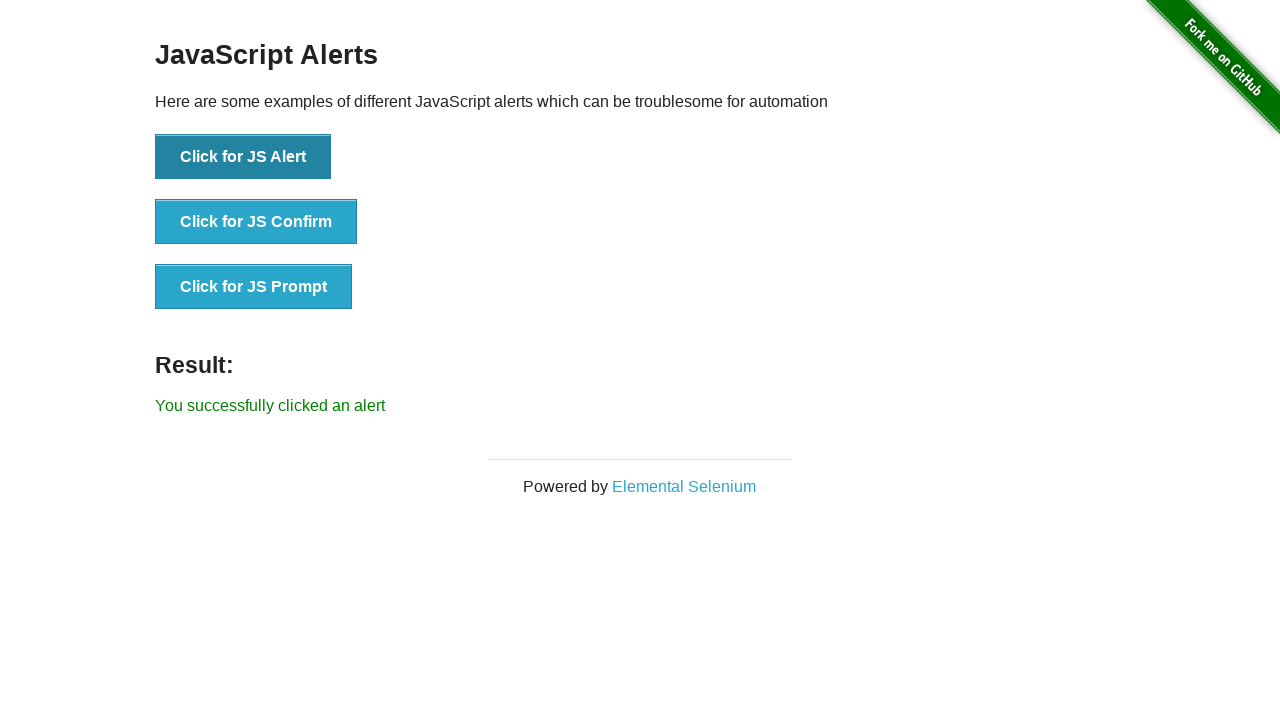